Tests that the Steam store page title contains "Steam" using explicit wait

Starting URL: https://store.steampowered.com

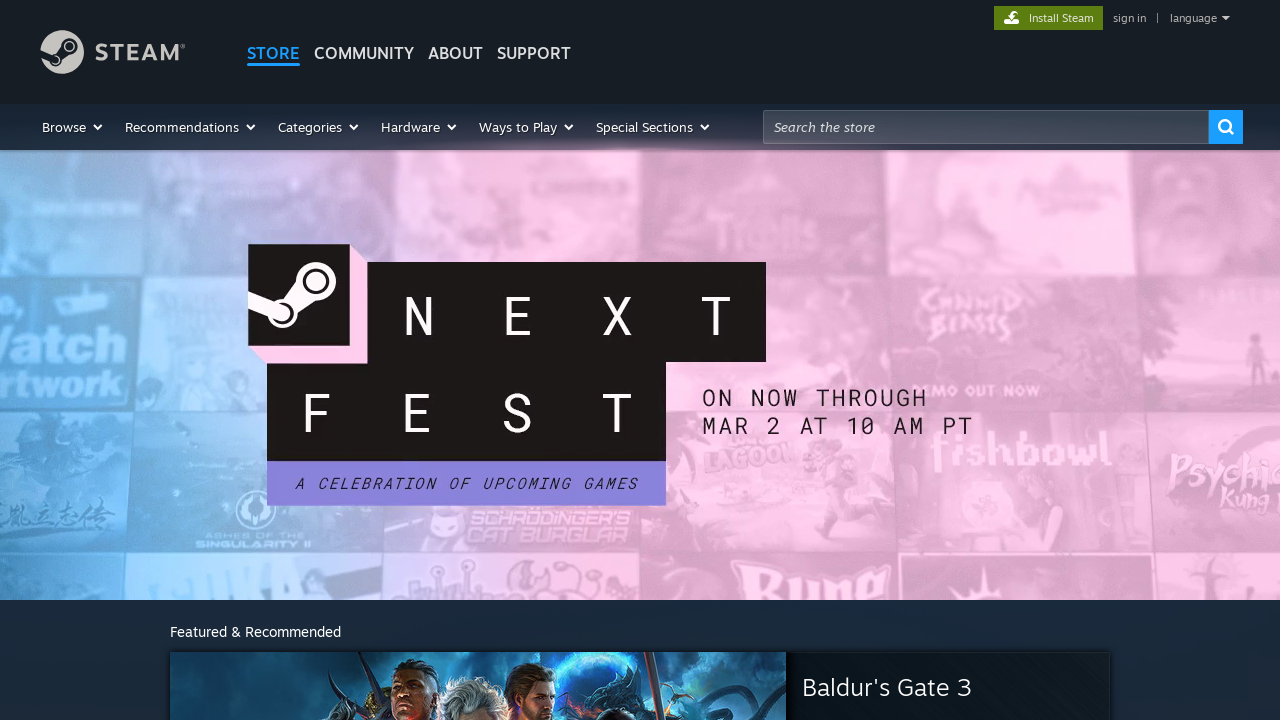

Waited for page title to contain 'Steam'
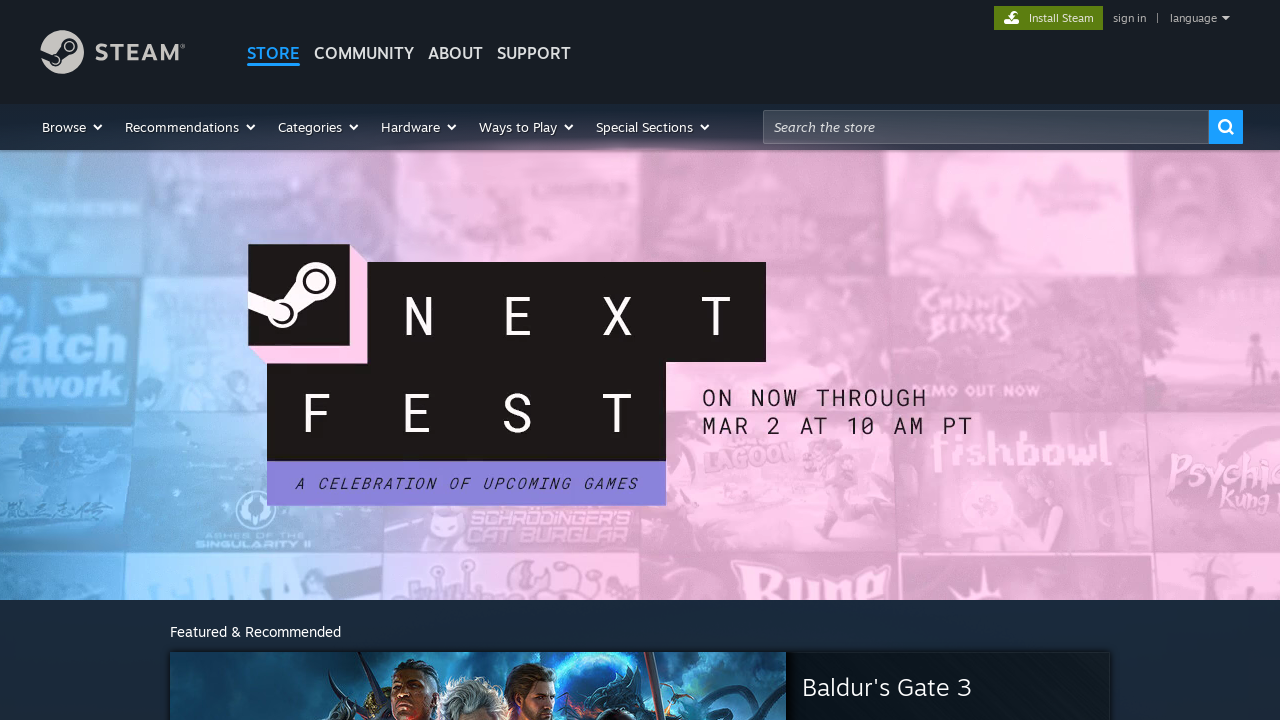

Asserted that page title contains 'Steam'
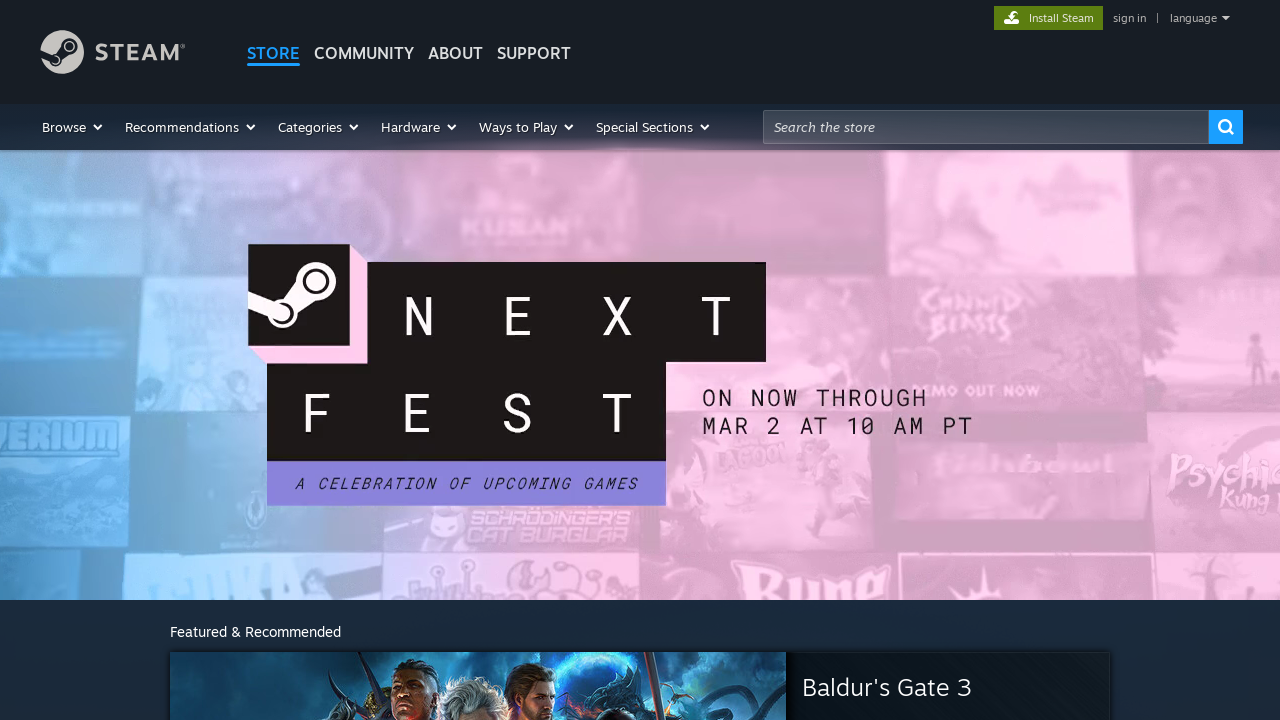

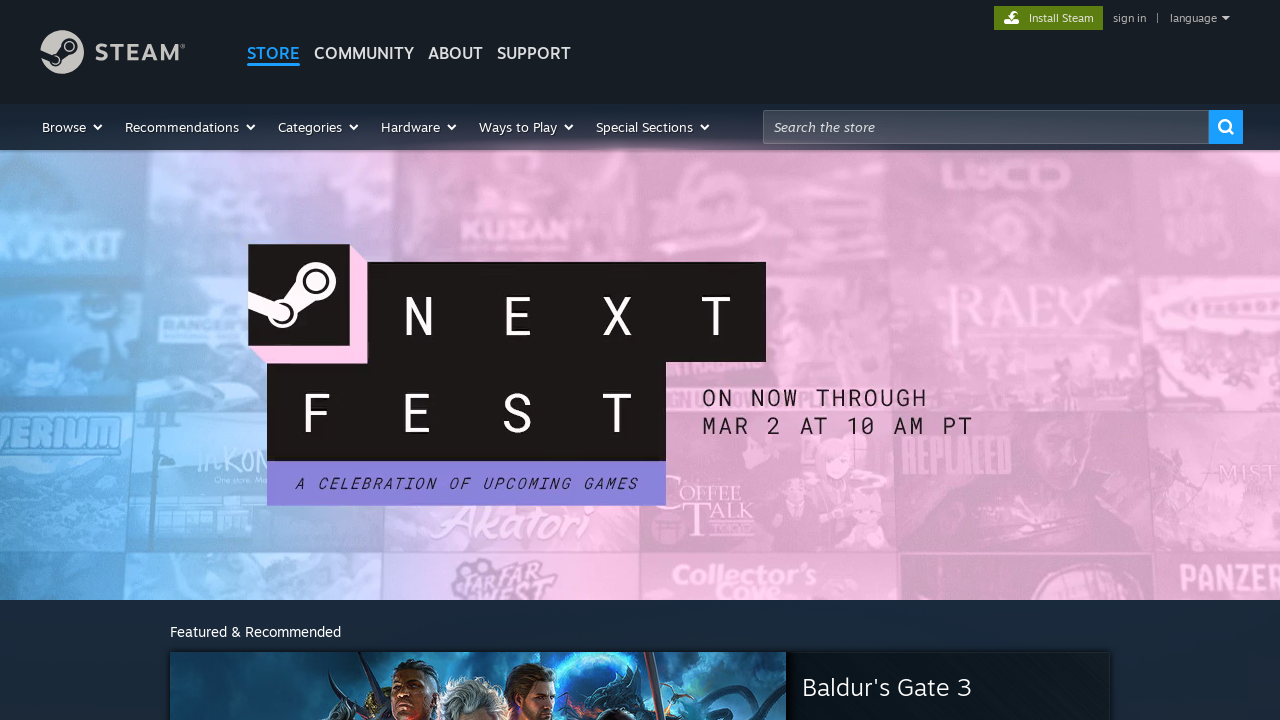